Tests modal window functionality by clicking a button to open the modal and verifying it displays

Starting URL: https://otus.home.kartushin.su/training.html

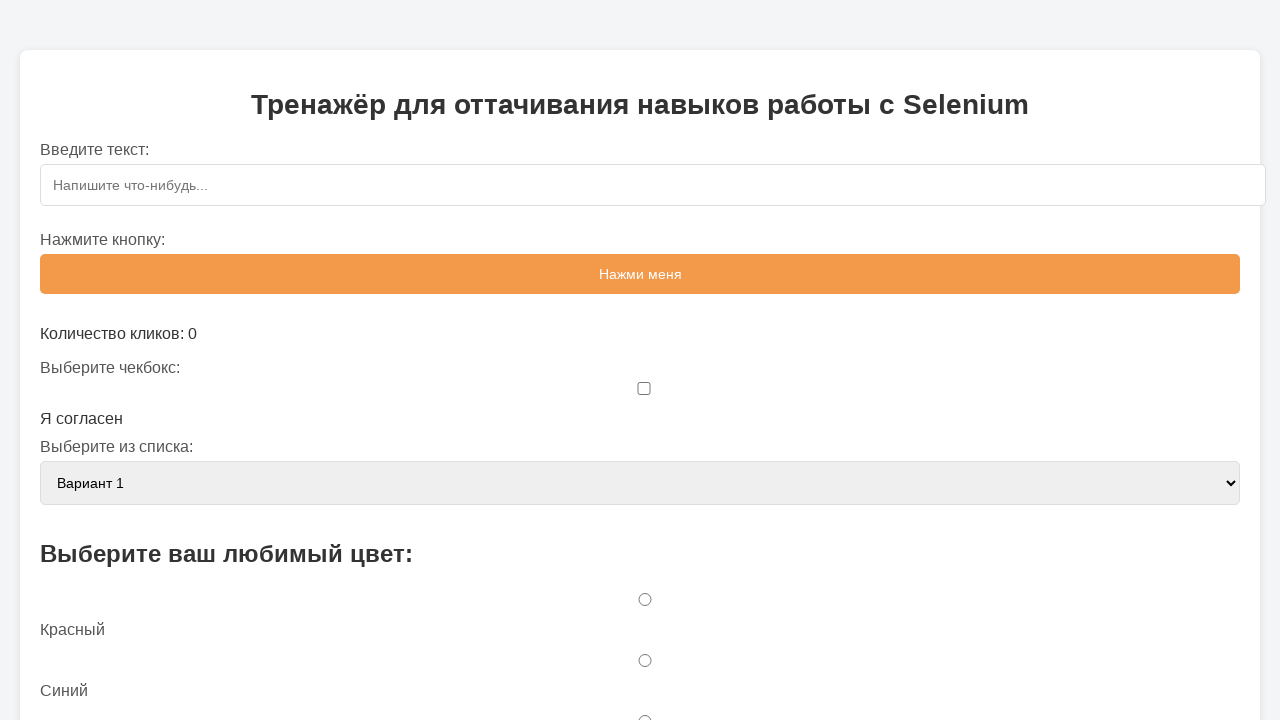

Verified modal is initially hidden
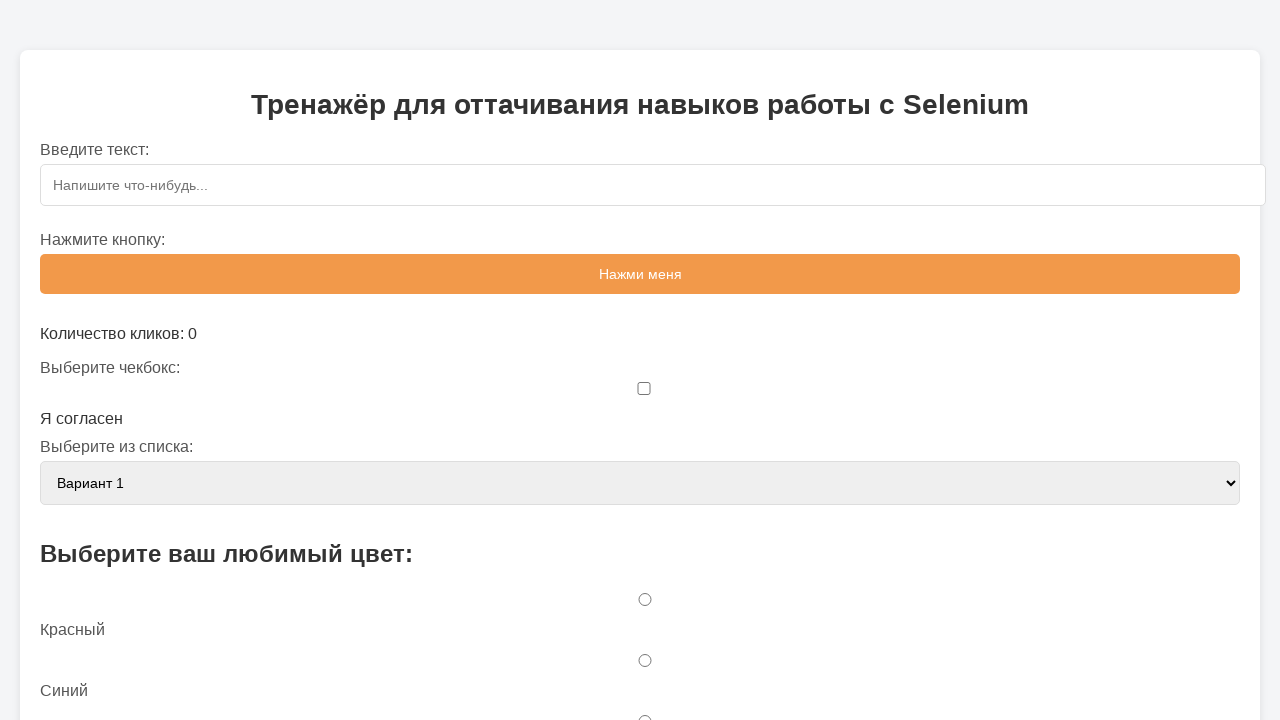

Clicked button to open modal window at (640, 360) on #openModalBtn
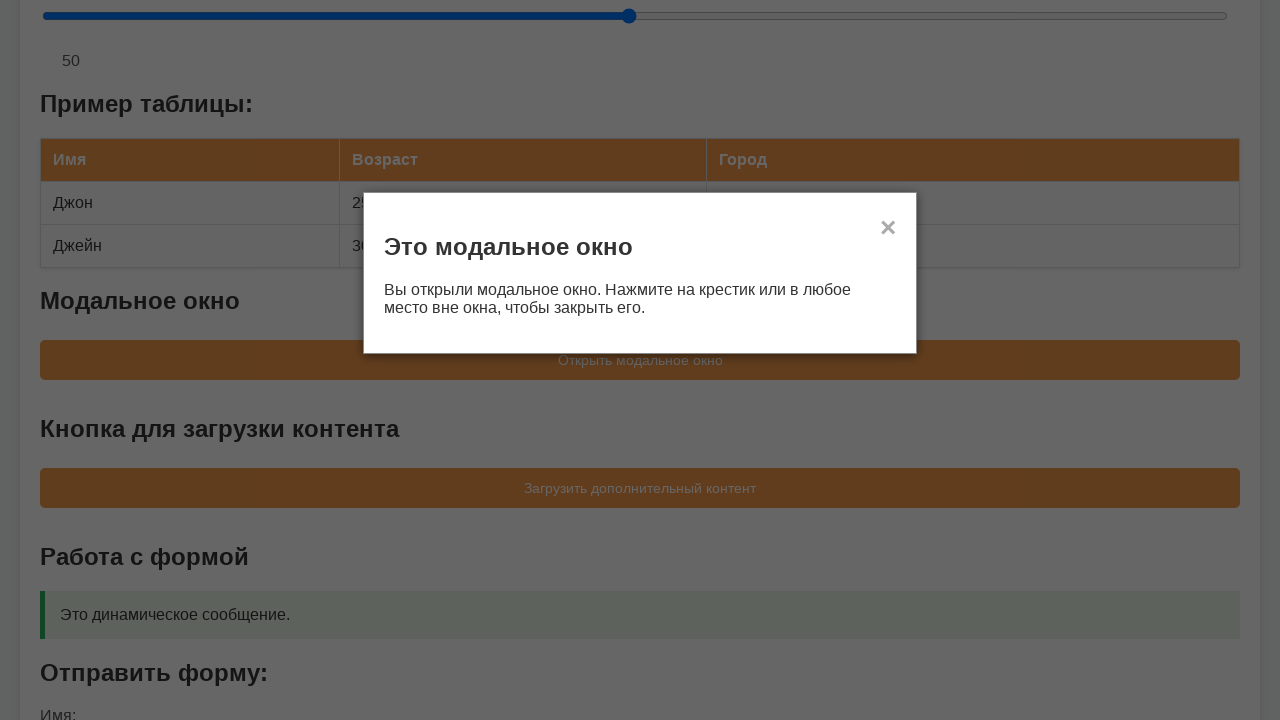

Modal window appeared and is now visible
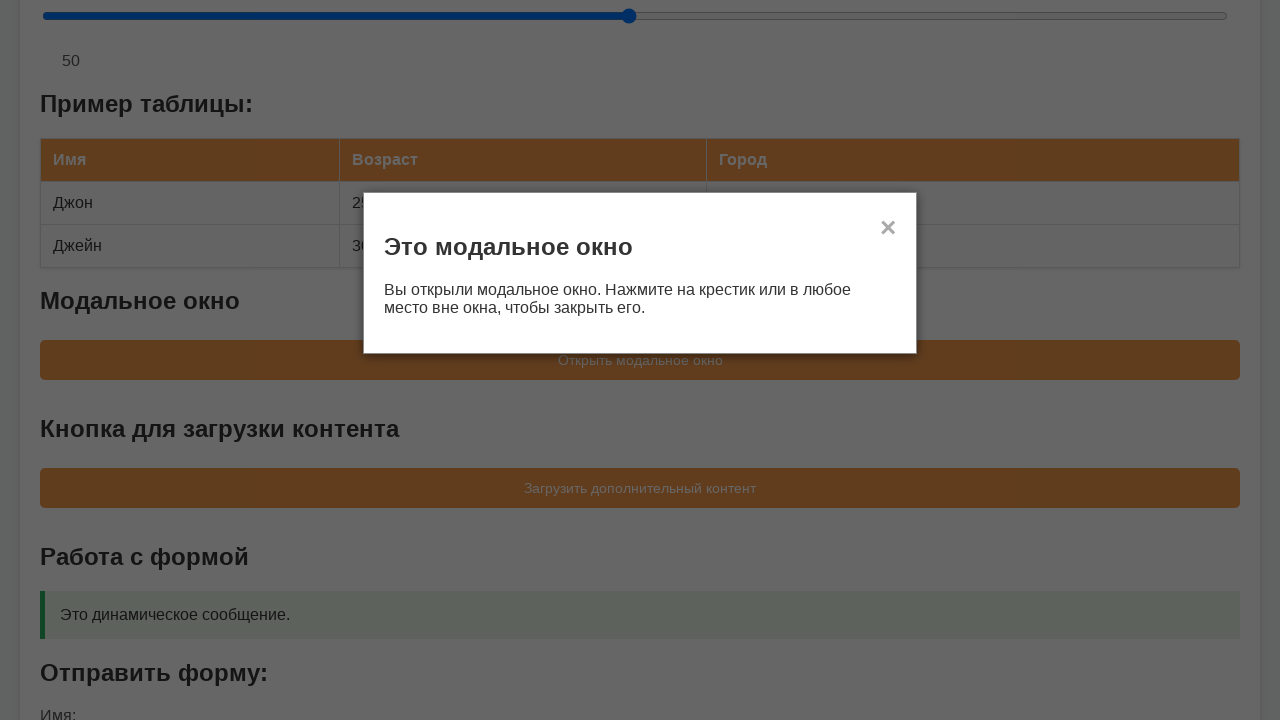

Verified modal is visible after button click
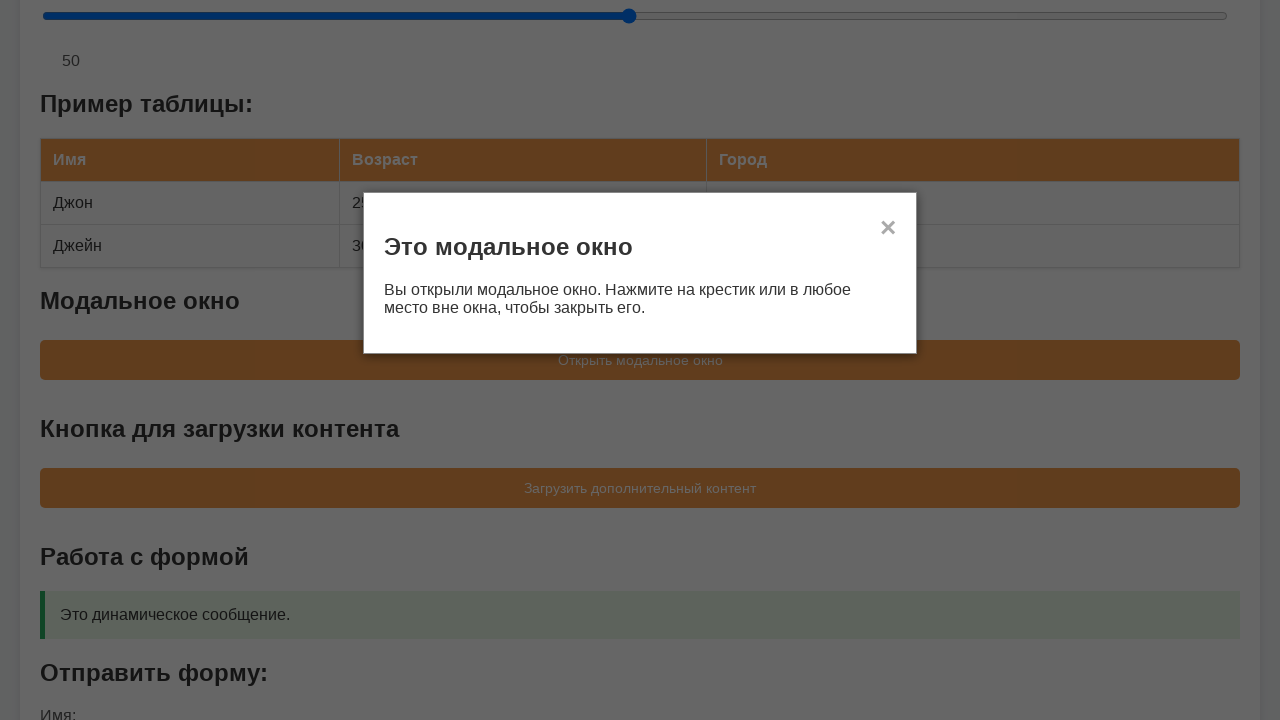

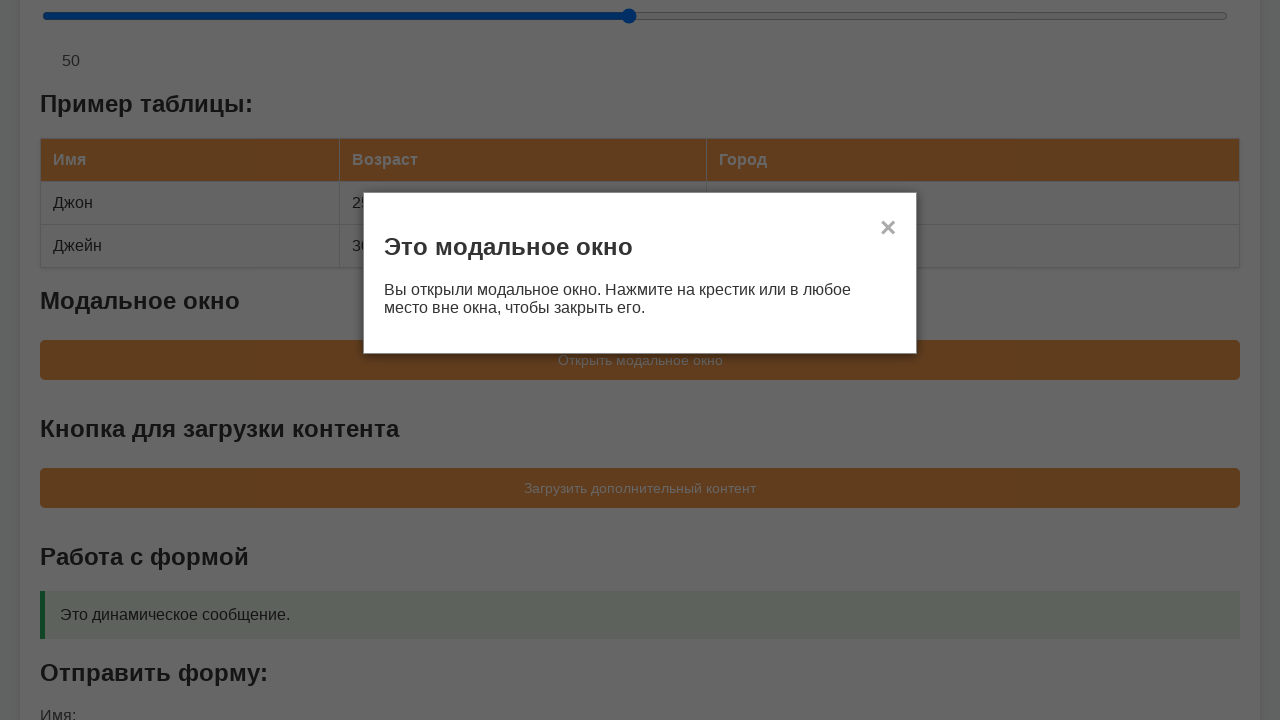